Tests hovering over the Sign In button after clicking the Log in button on the Danube web shop

Starting URL: https://danube-web.shop/

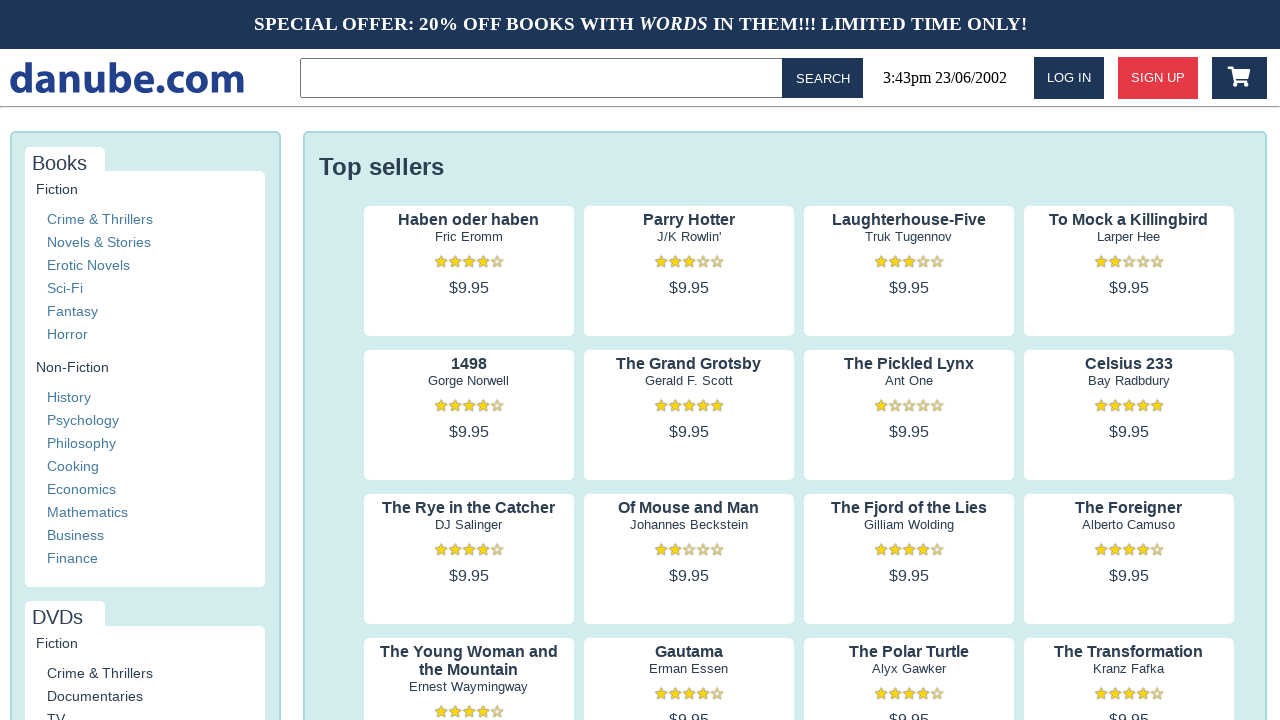

Clicked the Log in button at (1069, 78) on internal:role=button[name="Log in"i]
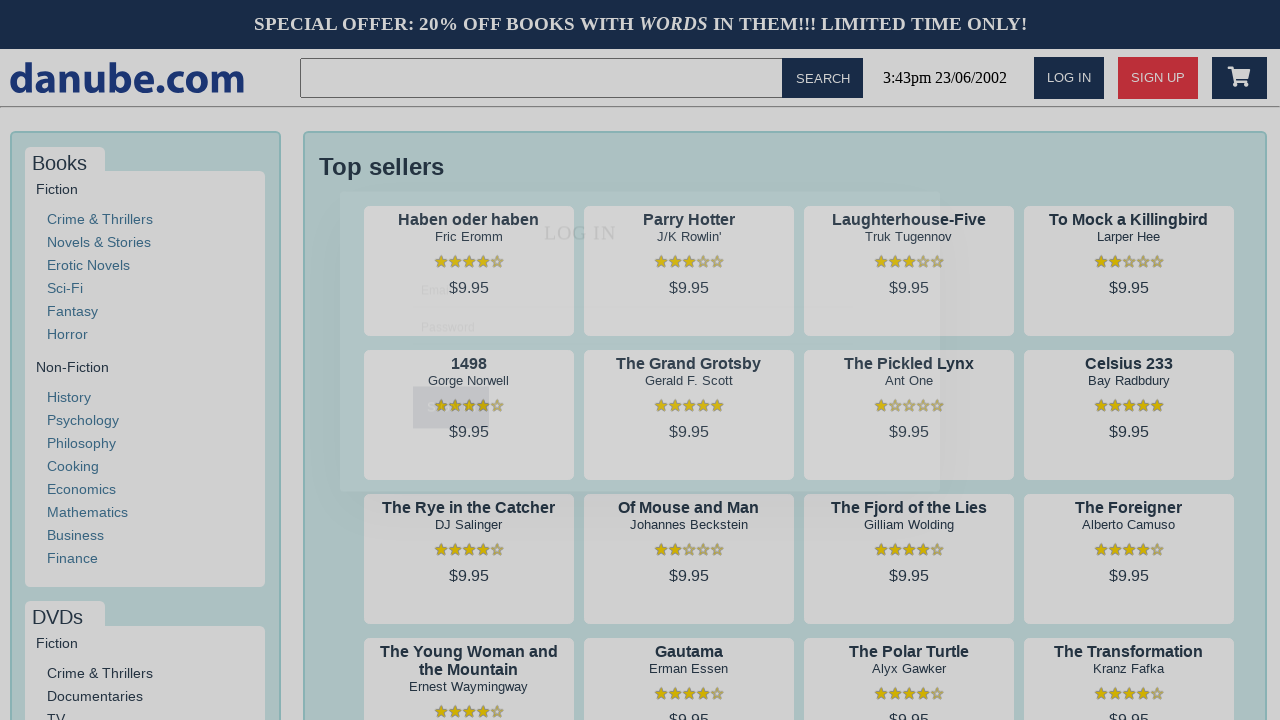

Hovered over the Sign In button at (451, 426) on internal:role=button[name="Sign In"i]
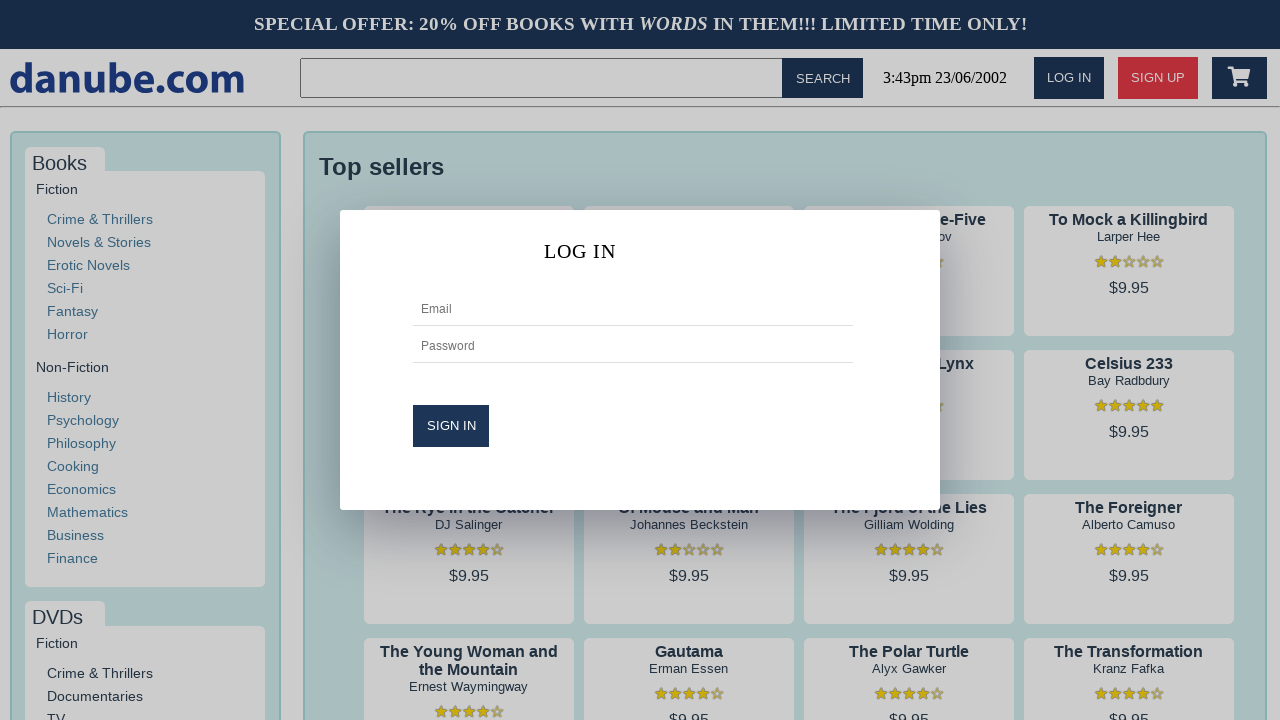

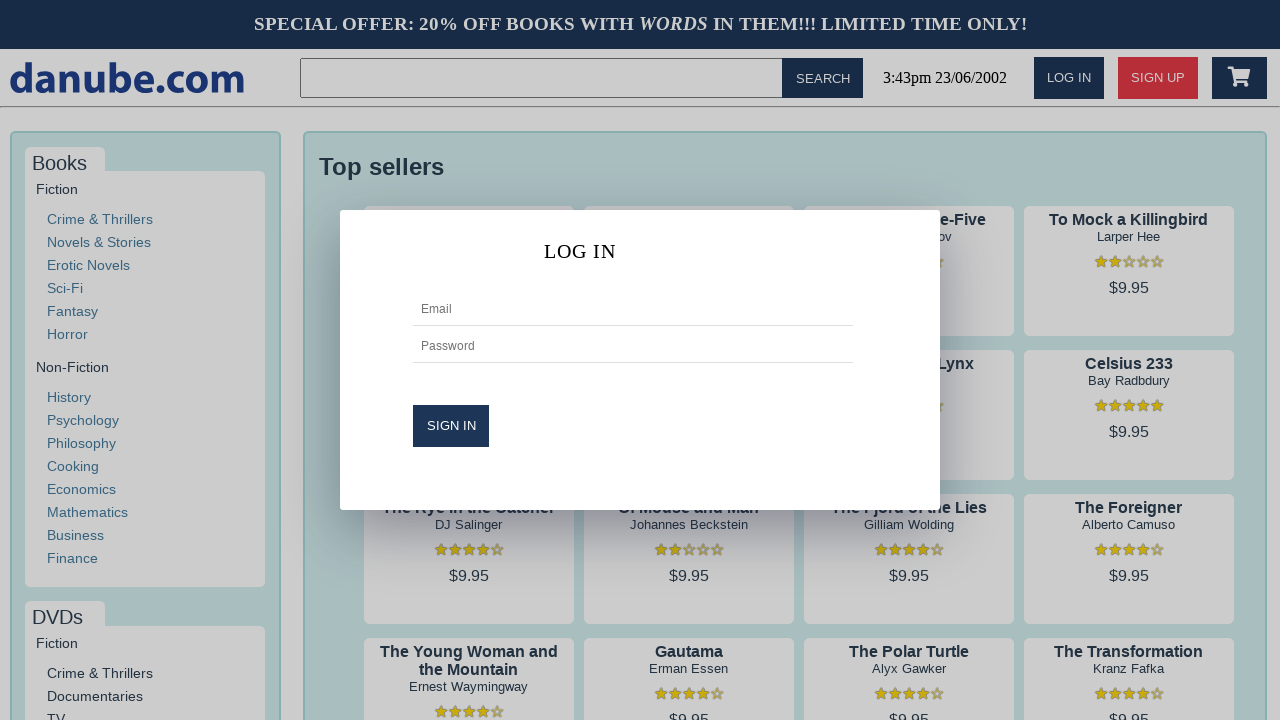